Tests JavaScript prompt alert handling by switching to an iframe, clicking a button that triggers a prompt, entering text into the prompt, and accepting it.

Starting URL: https://www.w3schools.com/jsref/tryit.asp?filename=tryjsref_prompt

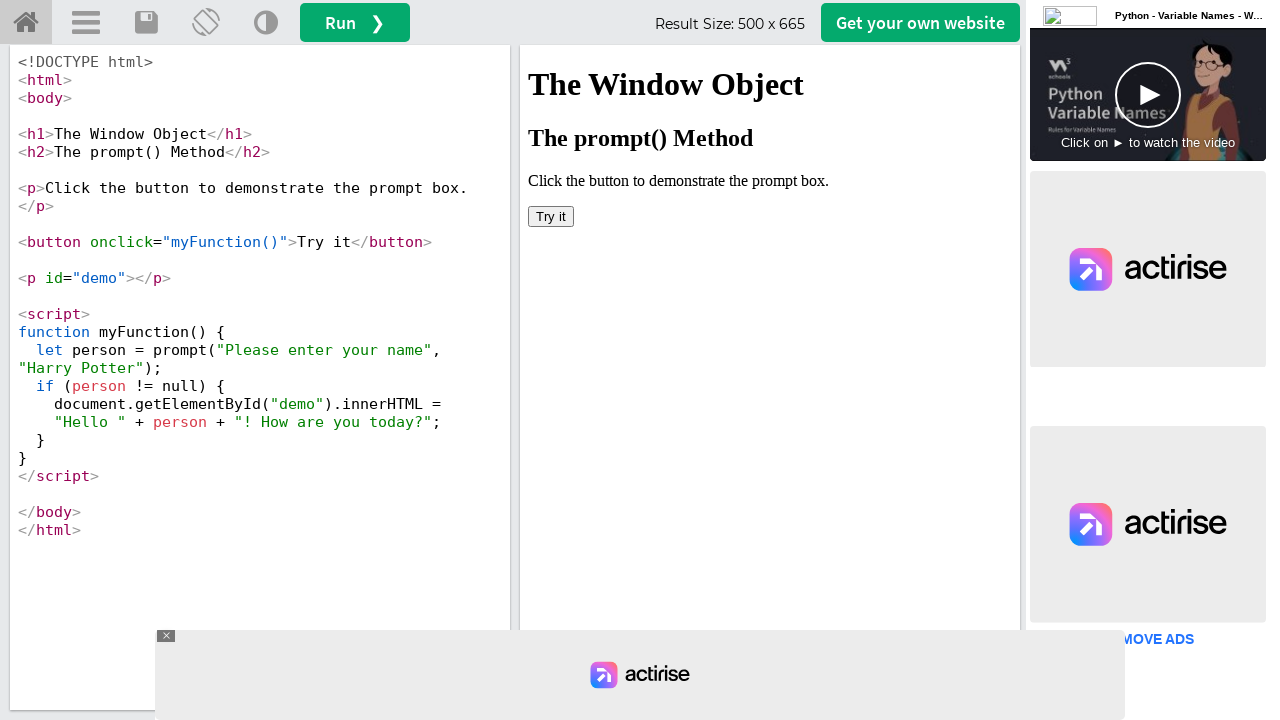

Located iframe with ID 'iframeResult'
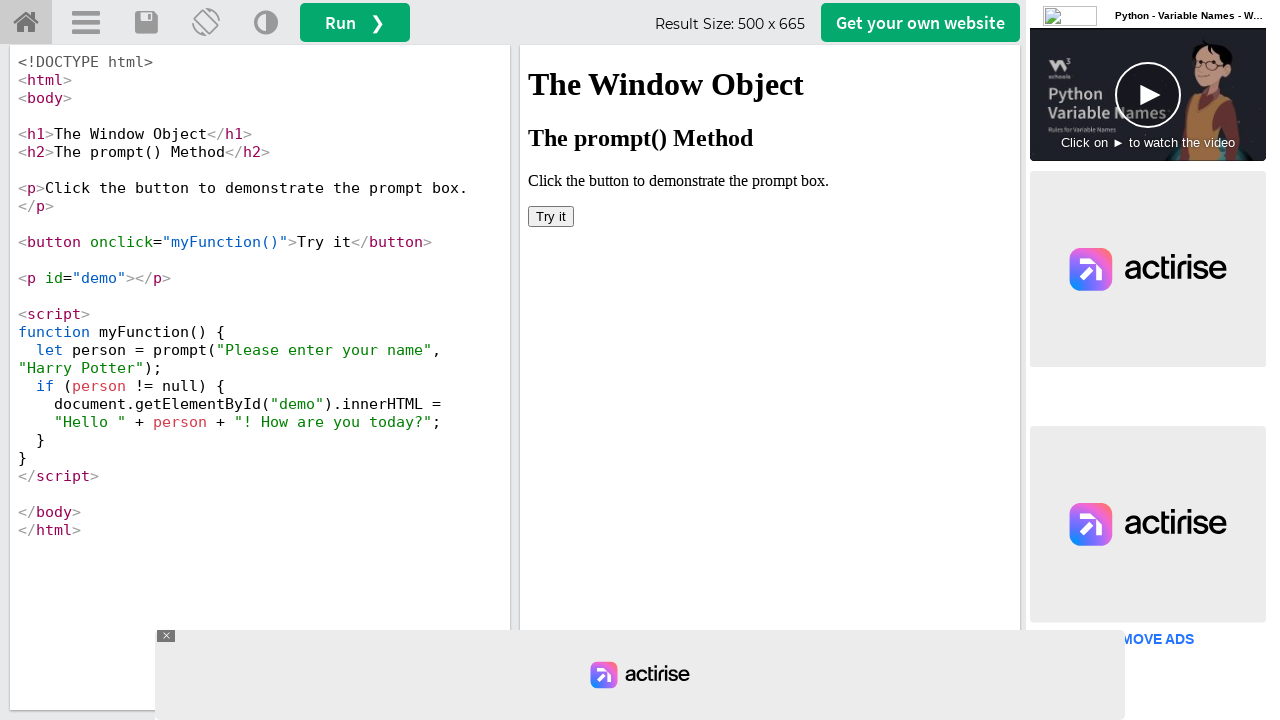

Clicked button in iframe to trigger prompt at (551, 216) on #iframeResult >> internal:control=enter-frame >> xpath=/html/body/button
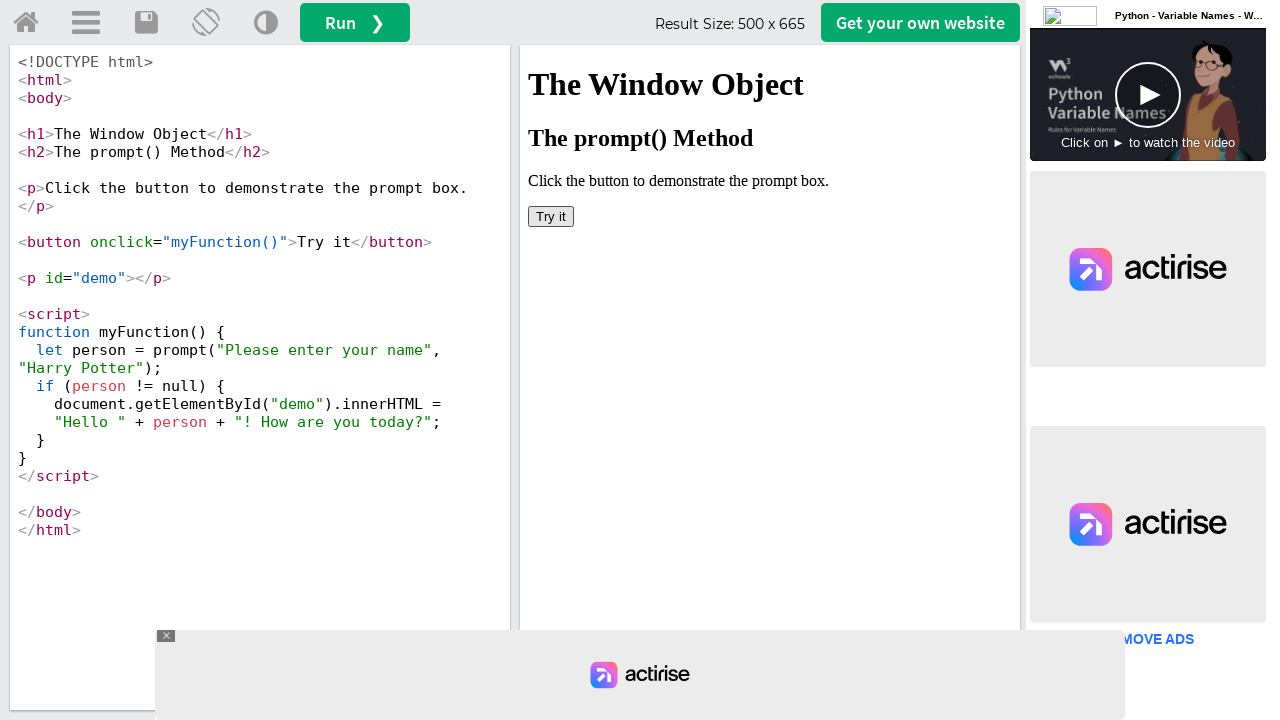

Set up dialog event handler
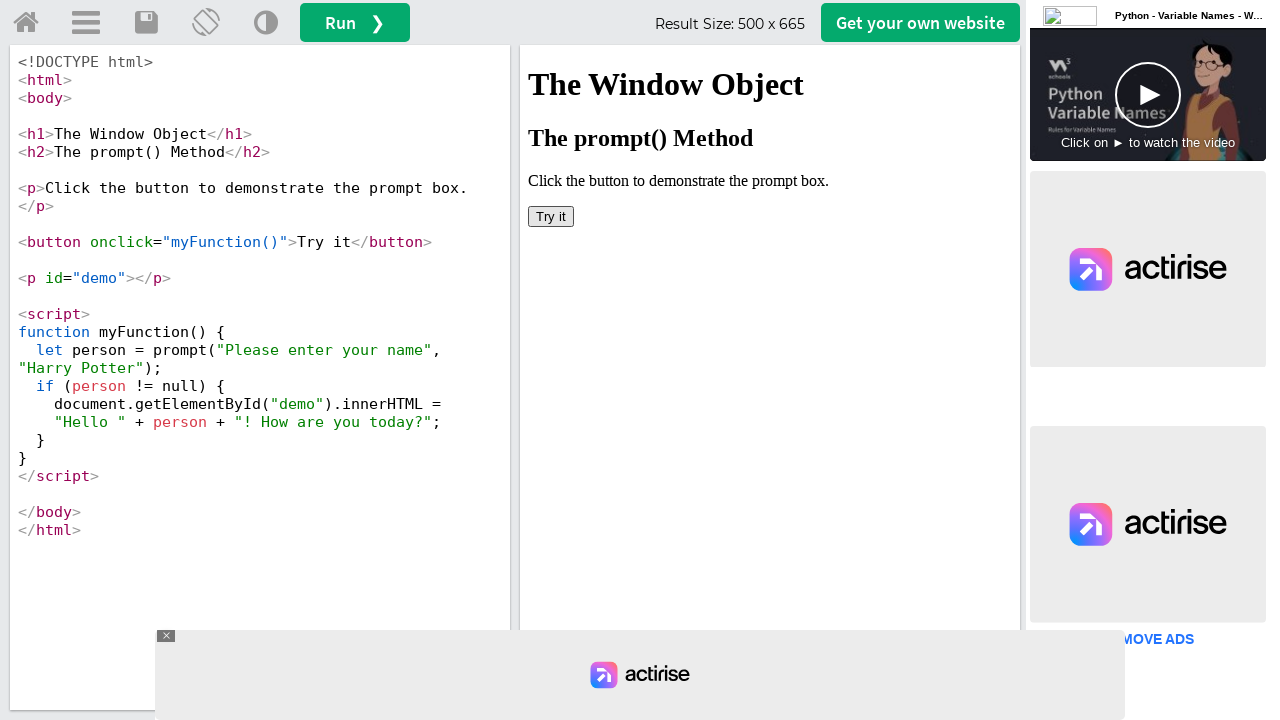

Removed previous dialog listener
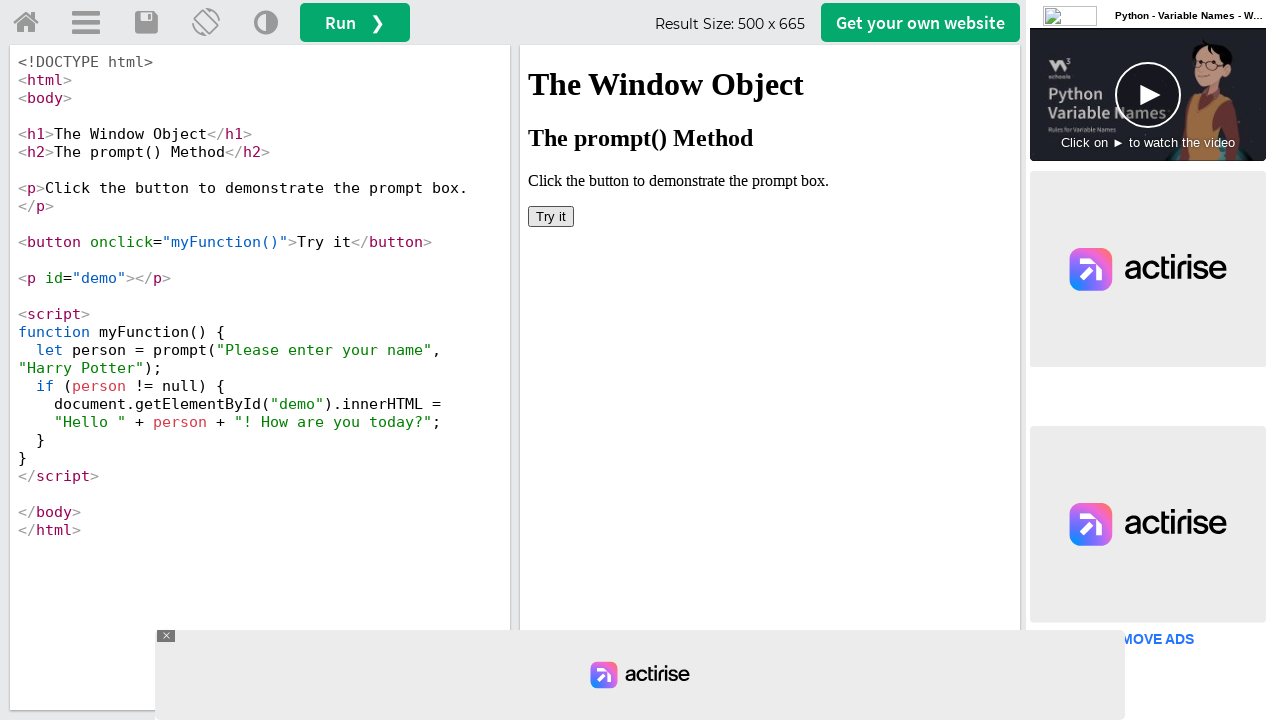

Re-attached dialog event handler
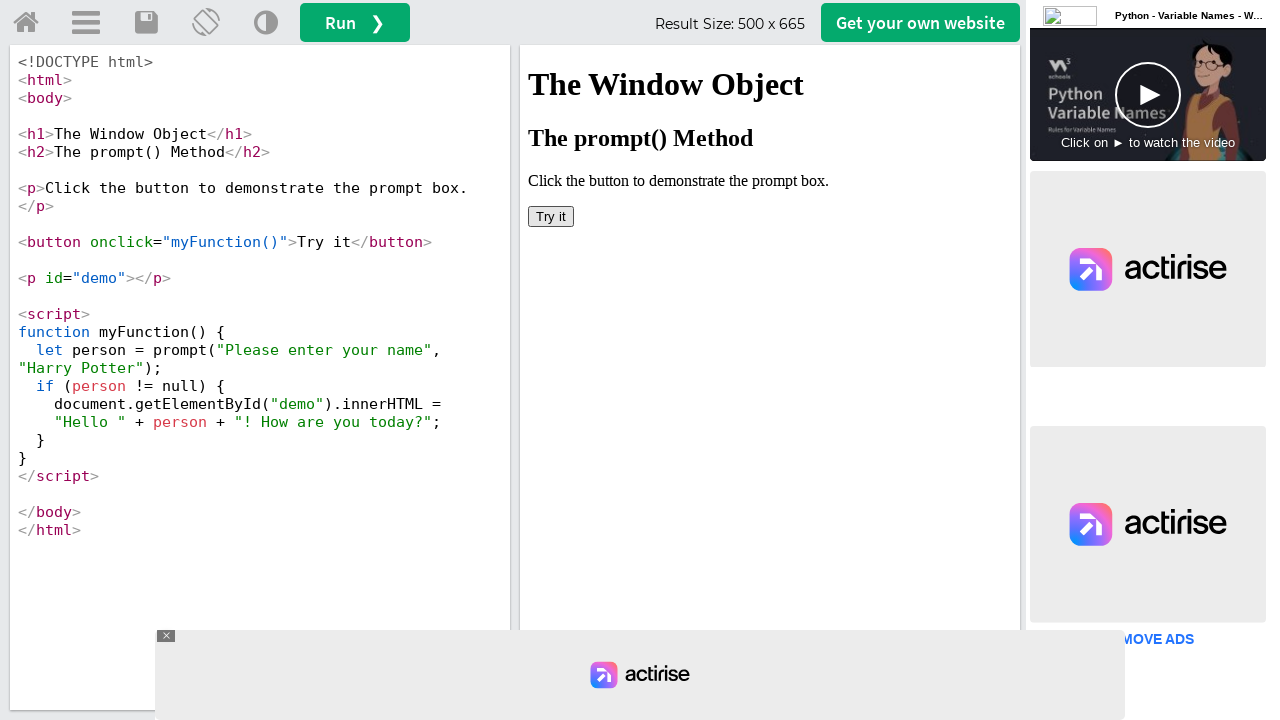

Clicked button to trigger prompt alert at (551, 216) on #iframeResult >> internal:control=enter-frame >> xpath=/html/body/button
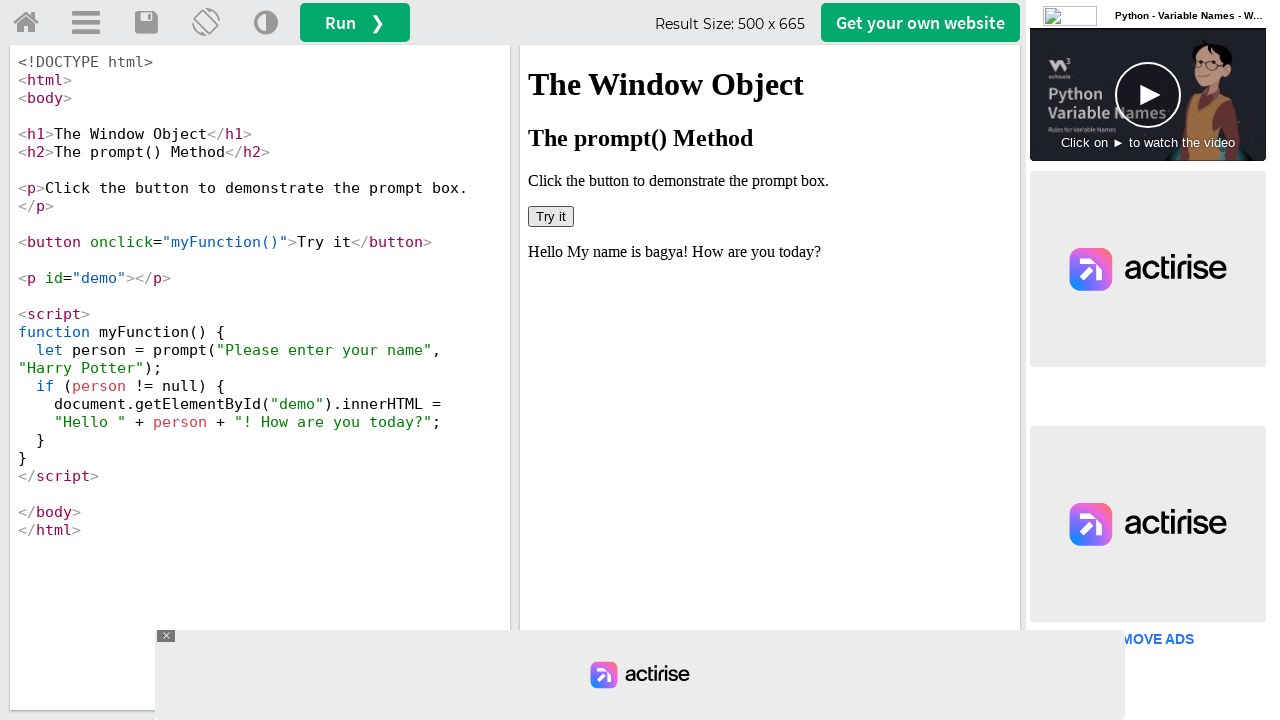

Waited 2 seconds for prompt to be processed
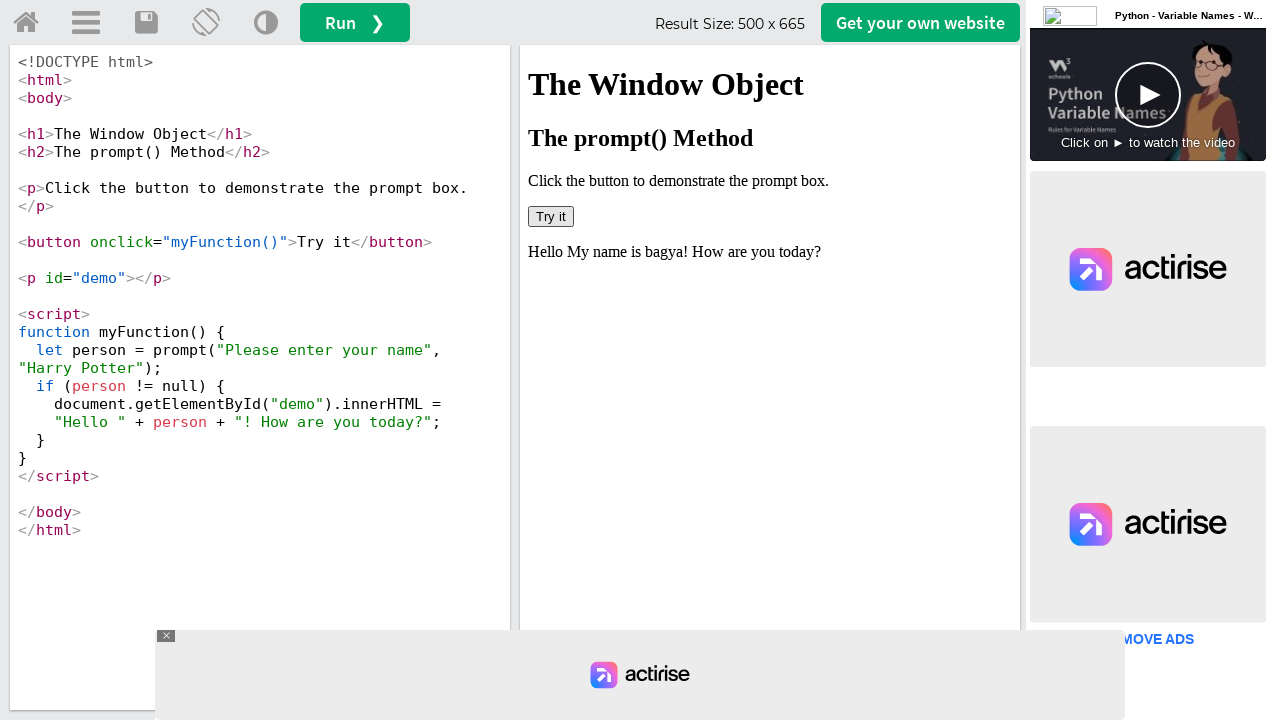

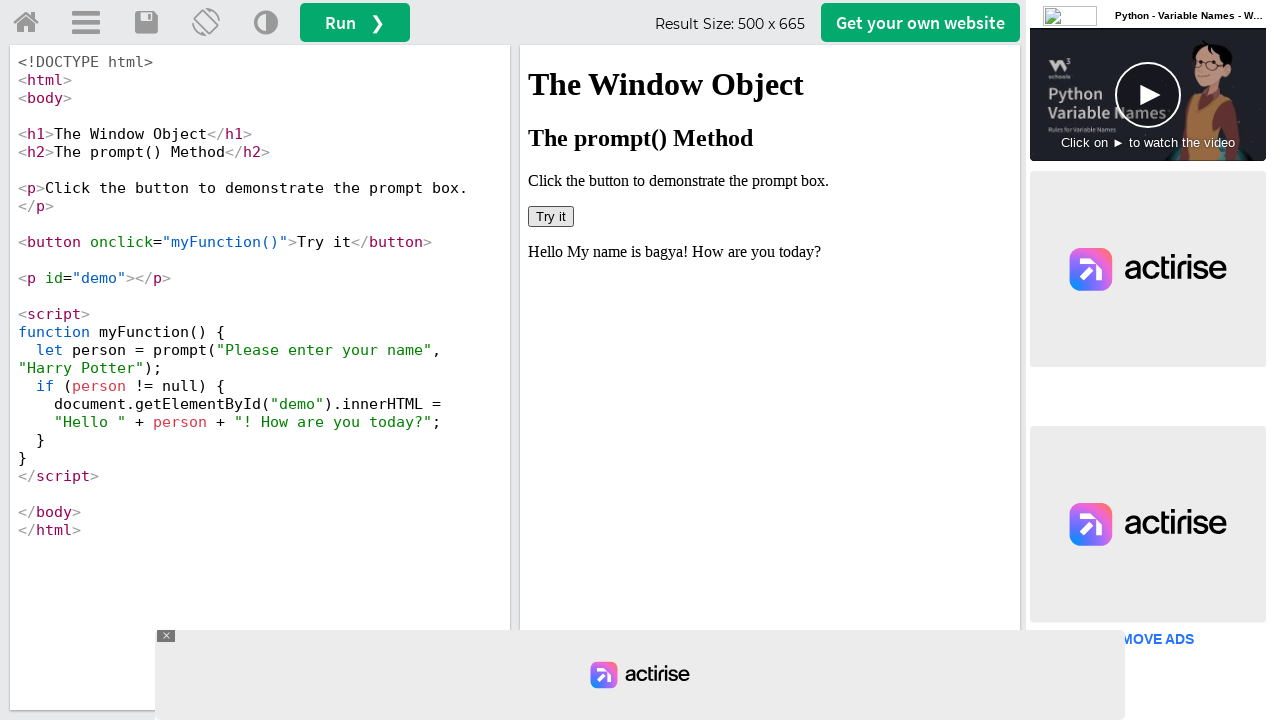